Opens the Woodland worldwide website homepage and verifies it loads successfully.

Starting URL: https://www.woodlandworldwide.com/

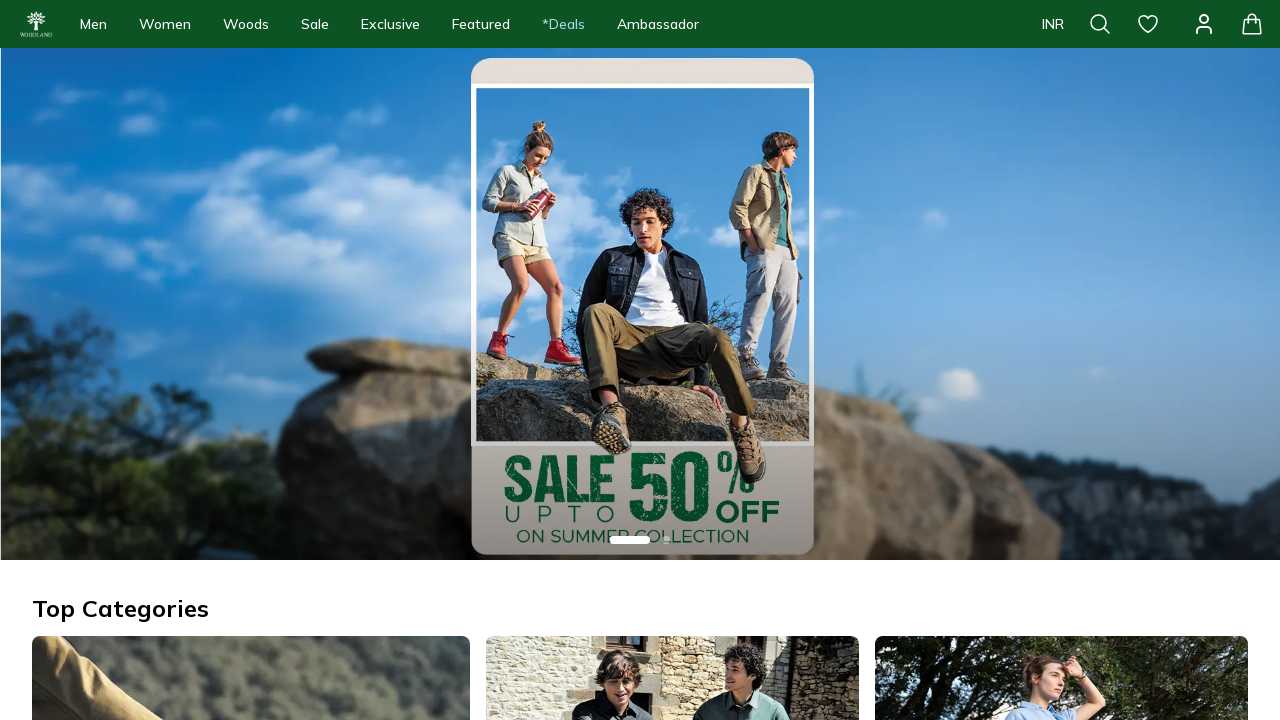

Waited for page DOM content to be loaded
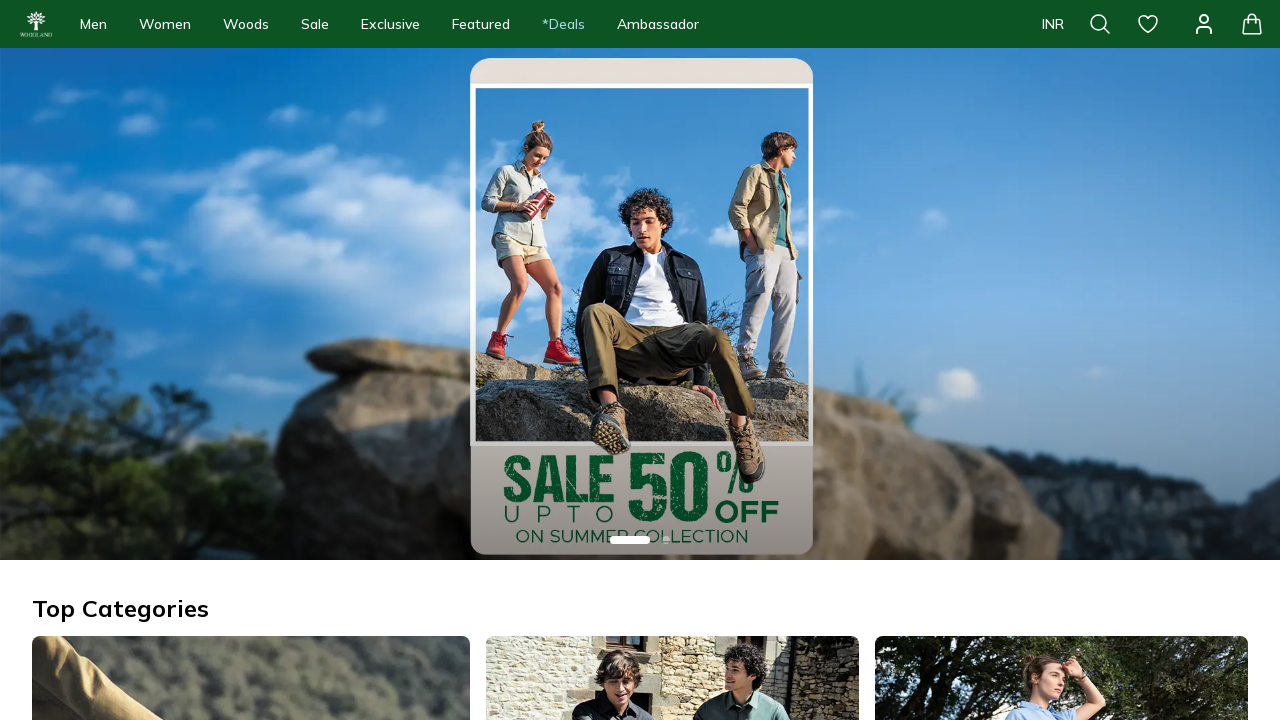

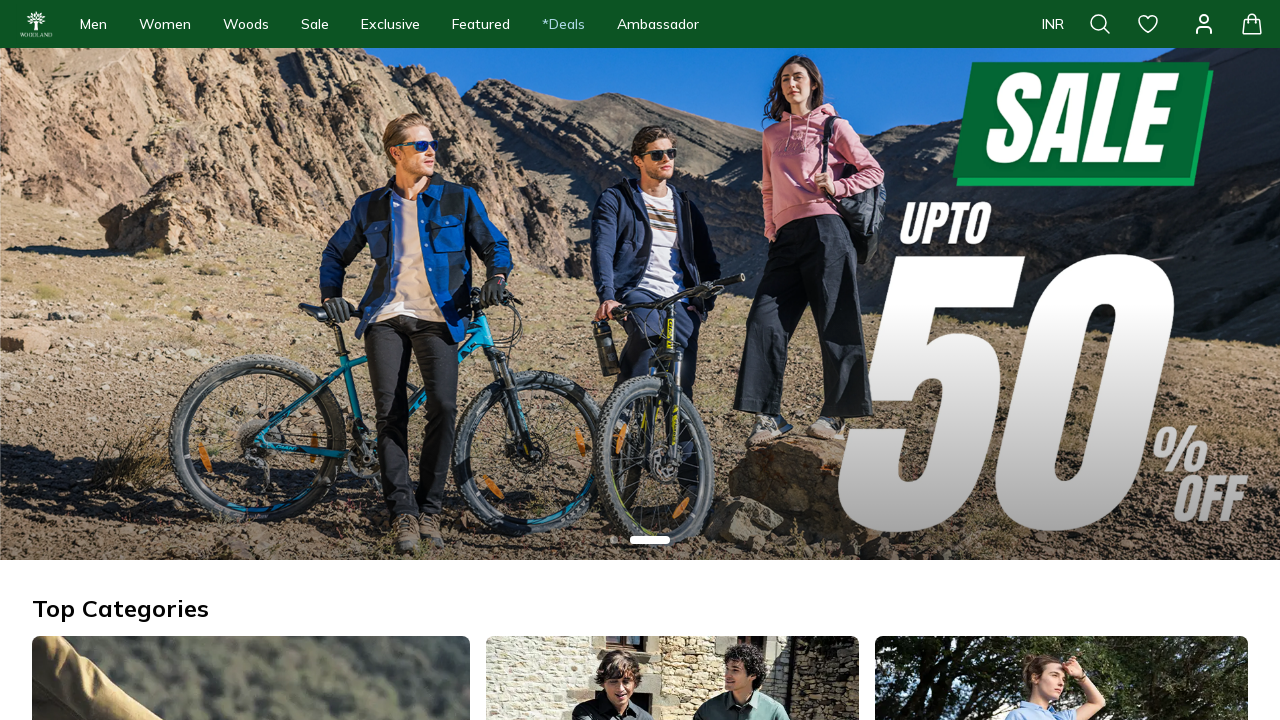